Tests dropdown selection functionality by selecting options using different methods (by index, visible text, and value) and iterating through all available options

Starting URL: https://syntaxprojects.com/basic-select-dropdown-demo.php

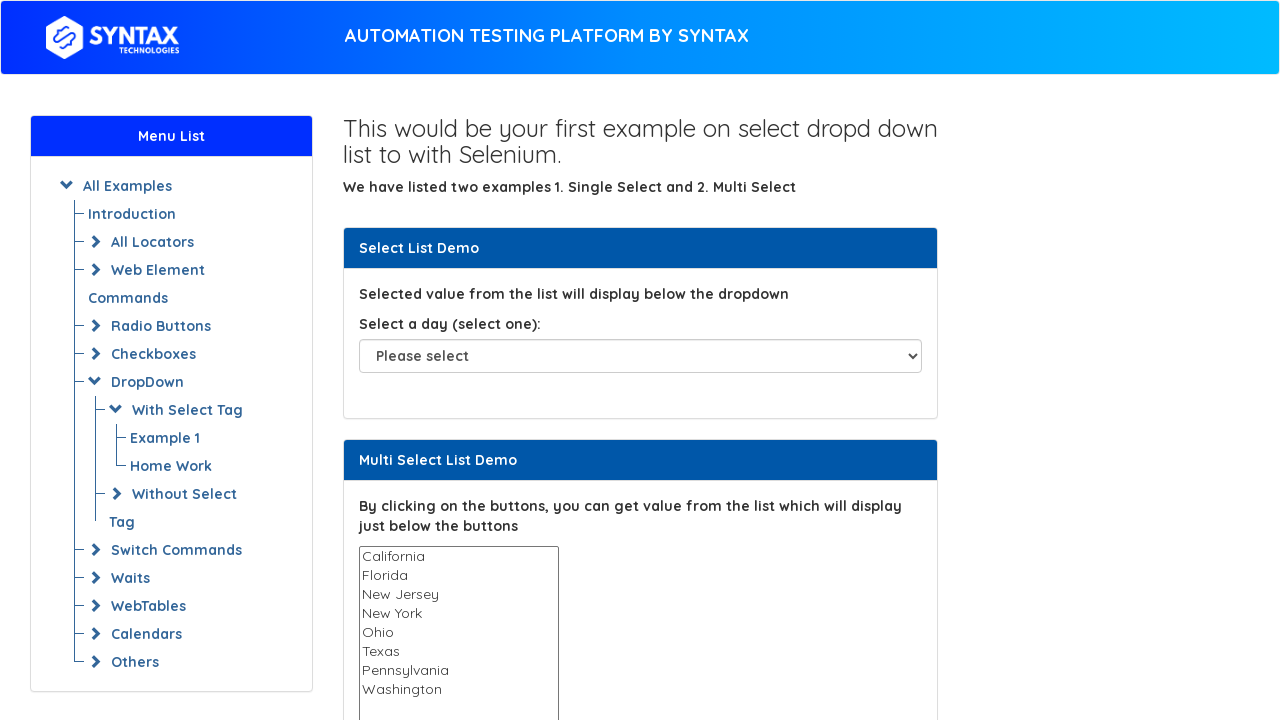

Located dropdown element with ID 'select-demo'
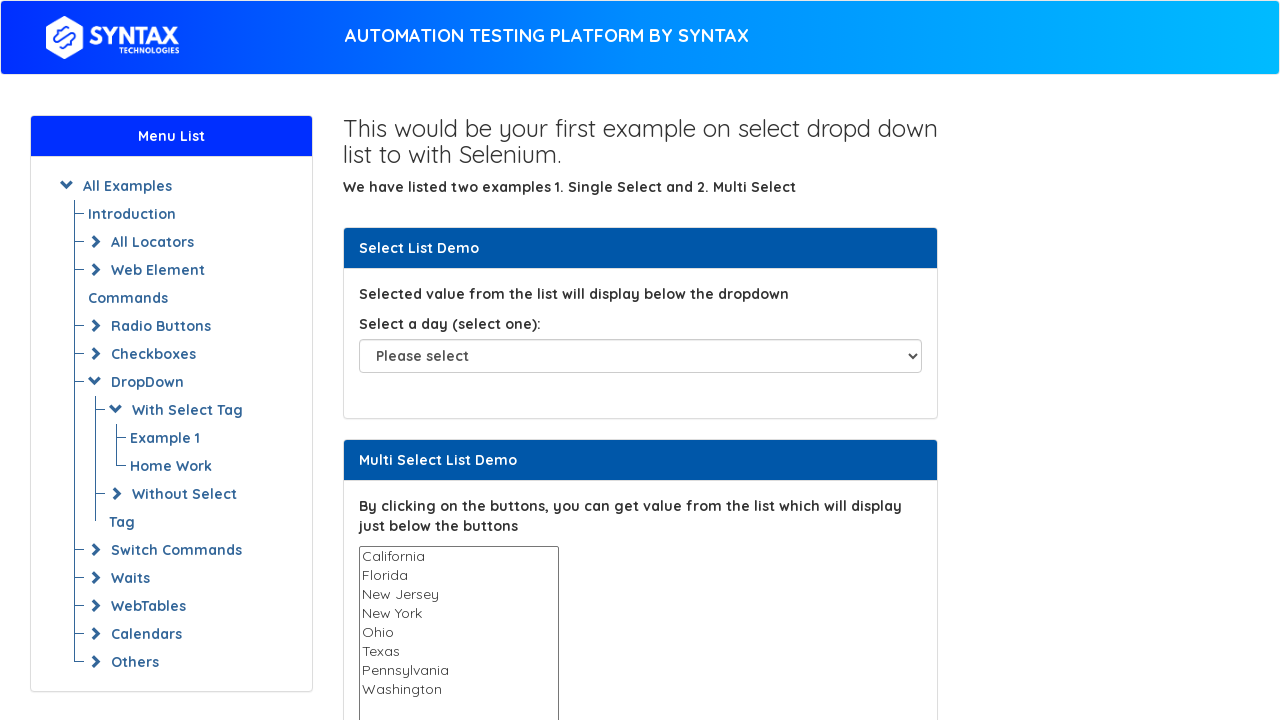

Selected dropdown option by index 3 (Wednesday) on #select-demo
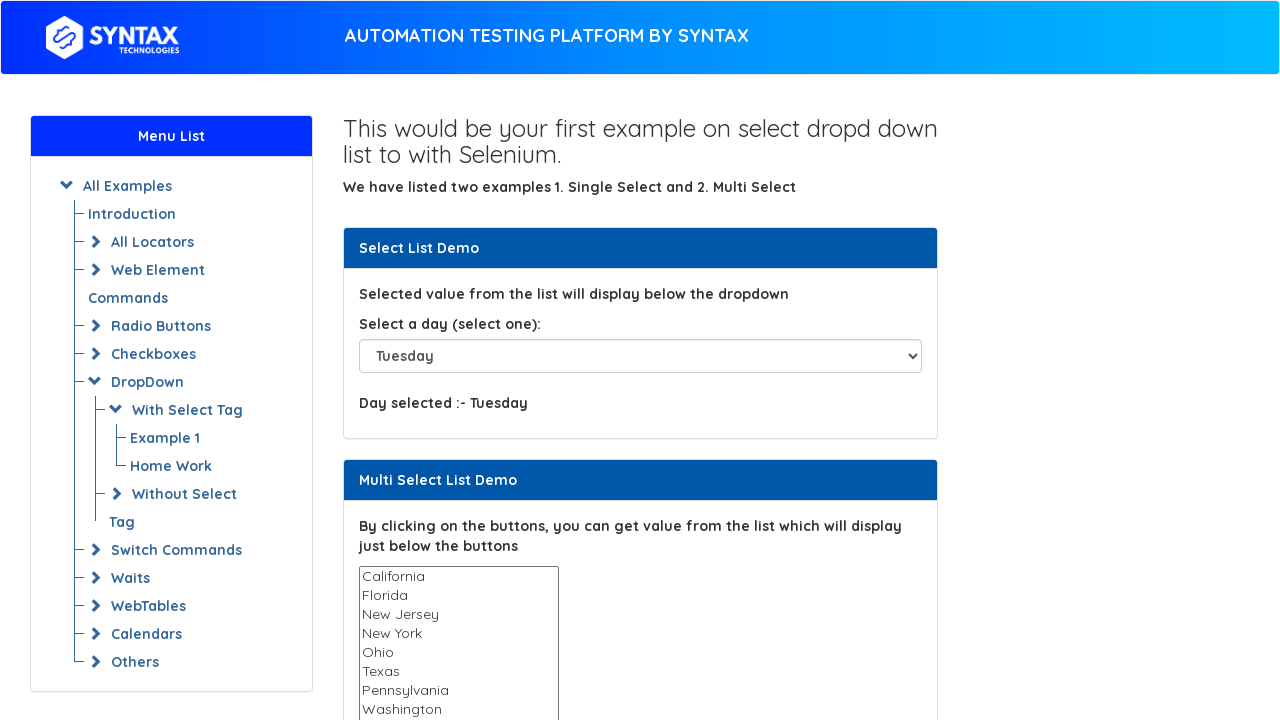

Selected dropdown option by visible text (Friday) on #select-demo
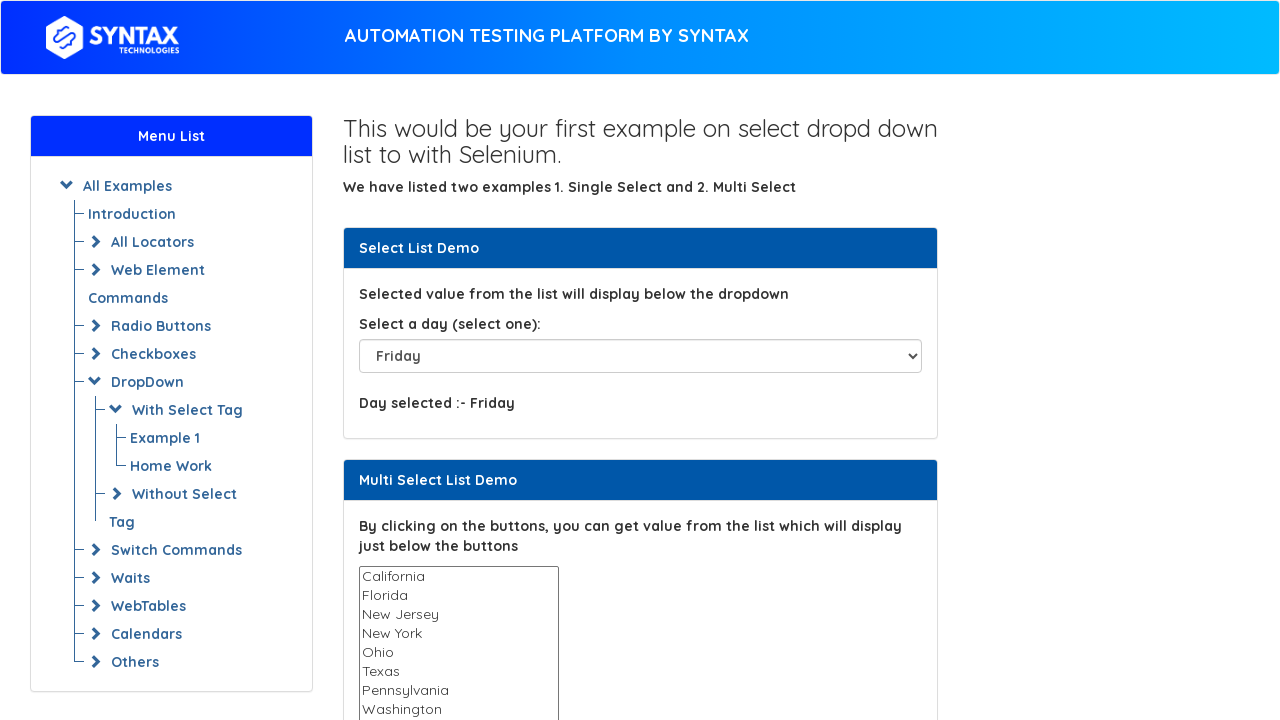

Selected dropdown option by value (Sunday) on #select-demo
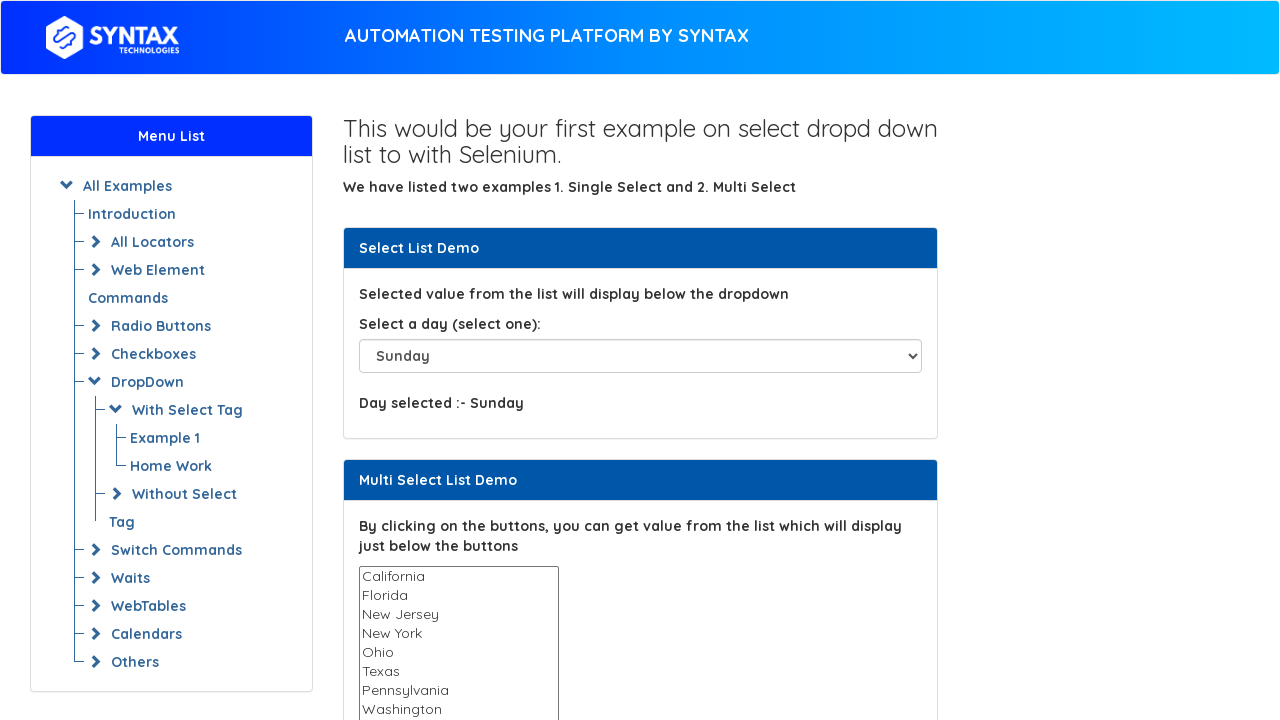

Selected dropdown option by index 1 on #select-demo
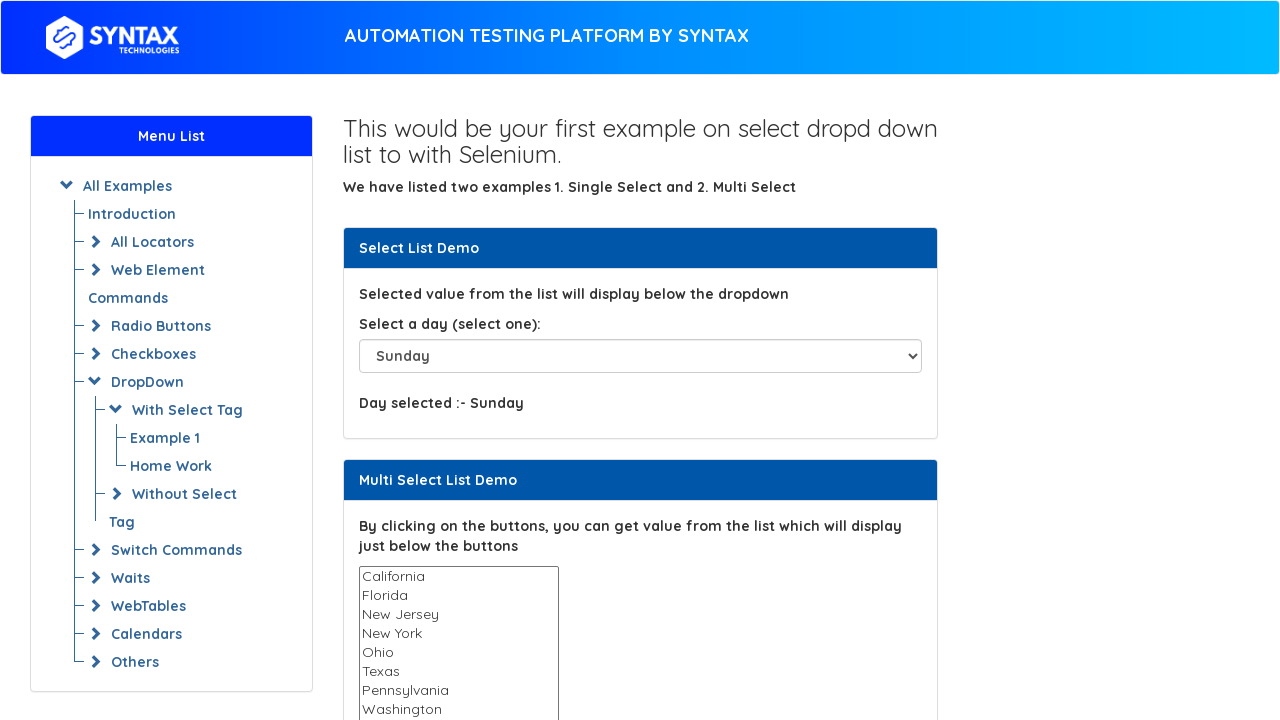

Selected dropdown option by index 2 on #select-demo
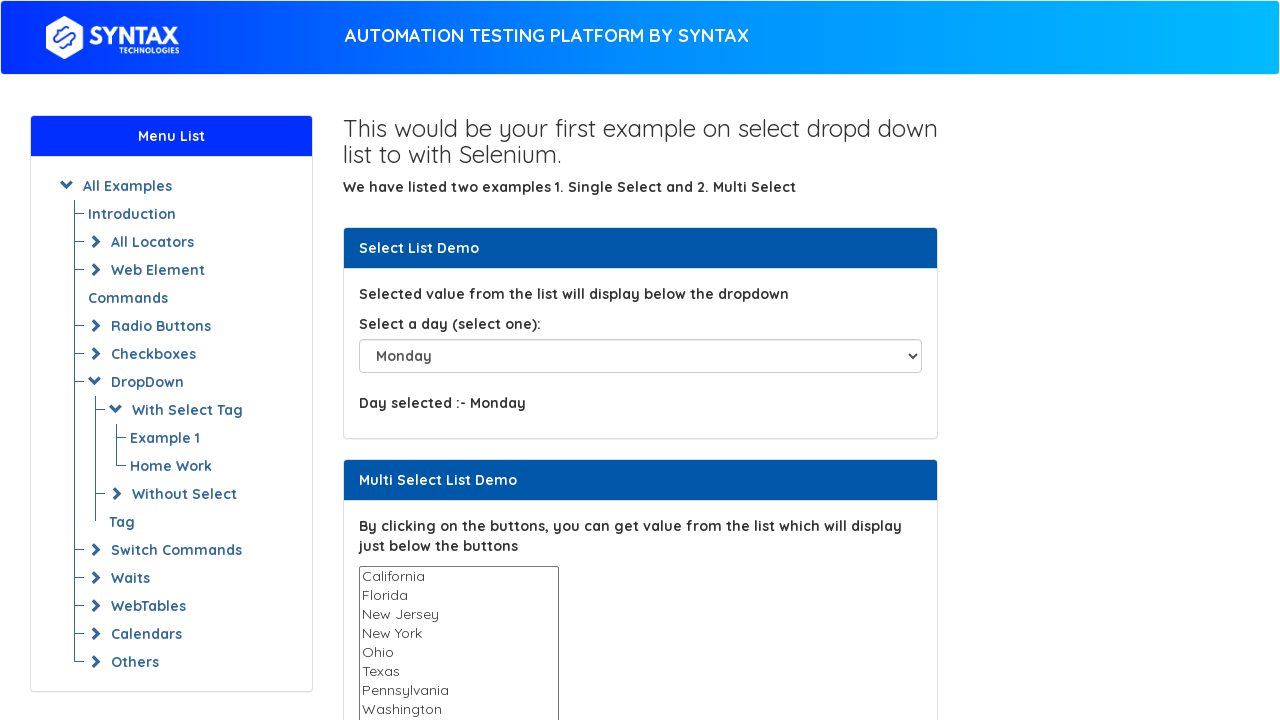

Selected dropdown option by index 3 on #select-demo
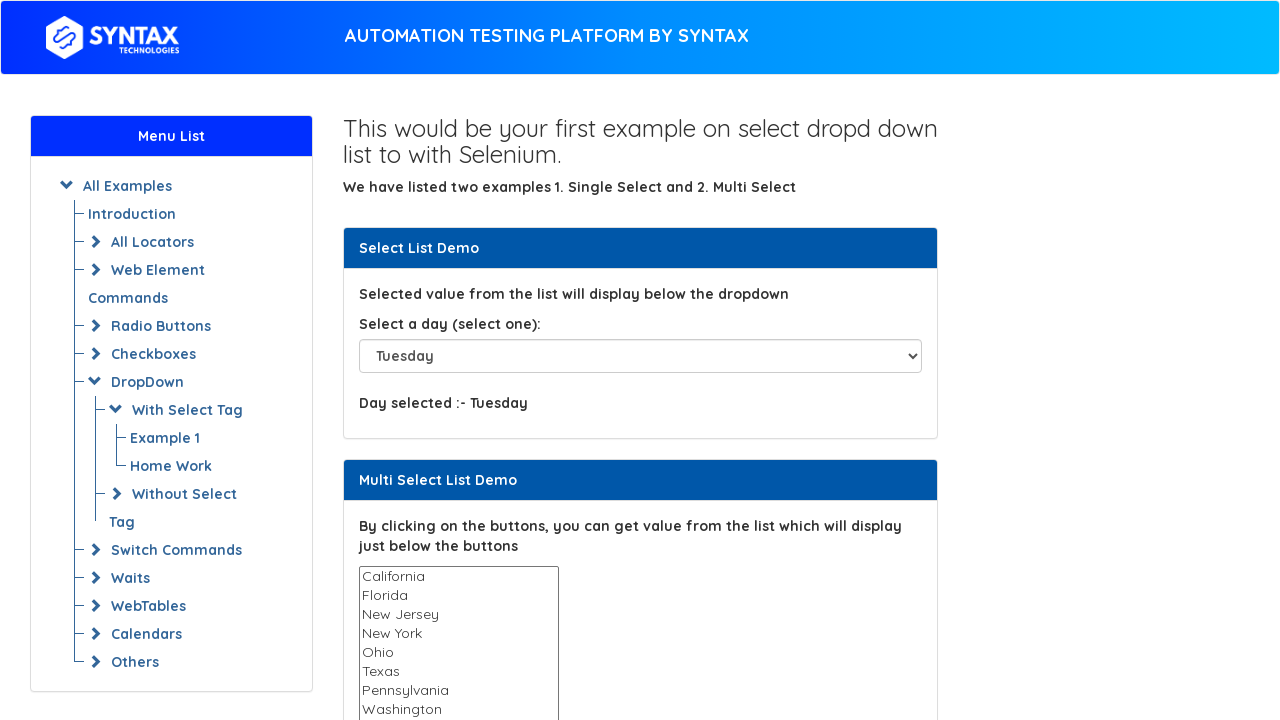

Selected dropdown option by index 4 on #select-demo
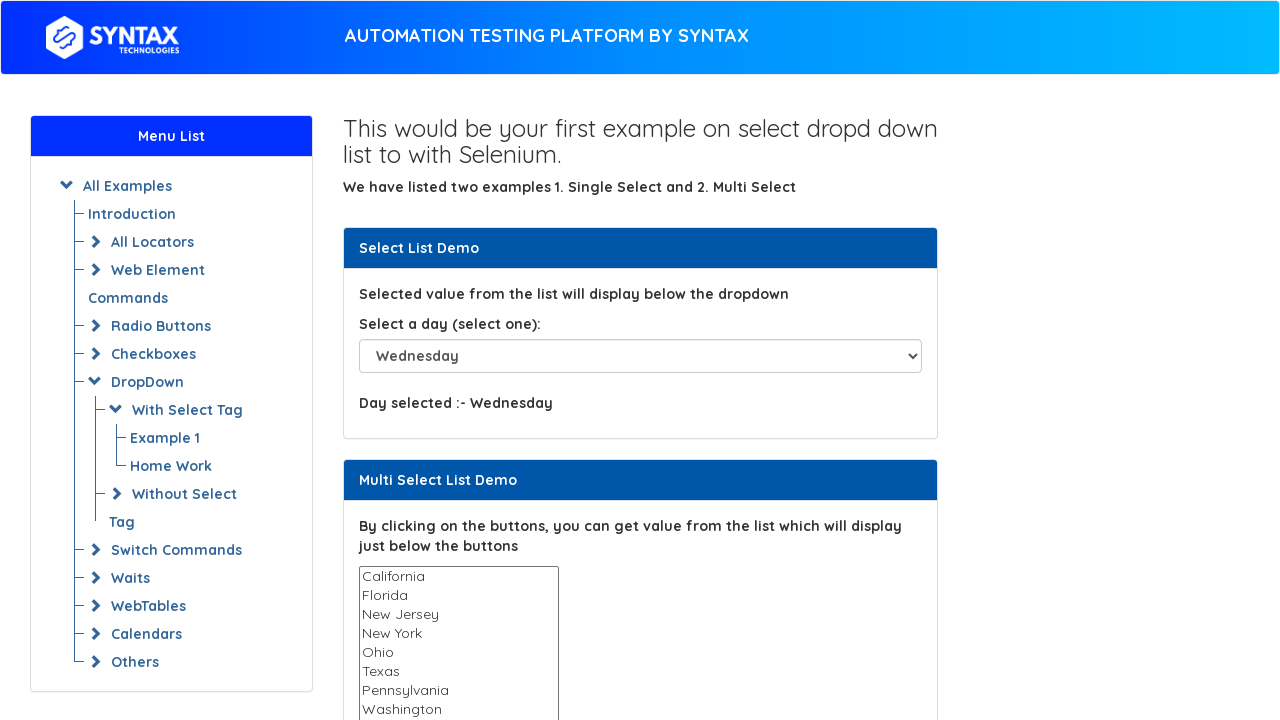

Selected dropdown option by index 5 on #select-demo
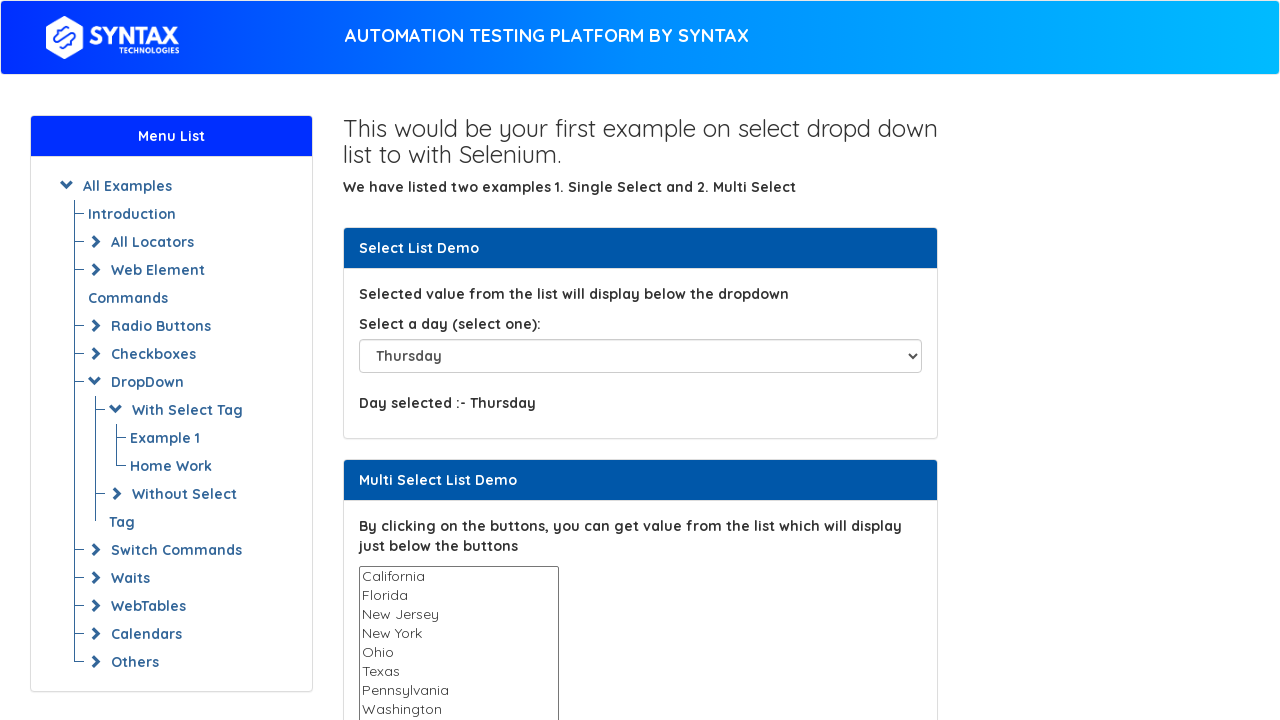

Selected dropdown option by index 6 on #select-demo
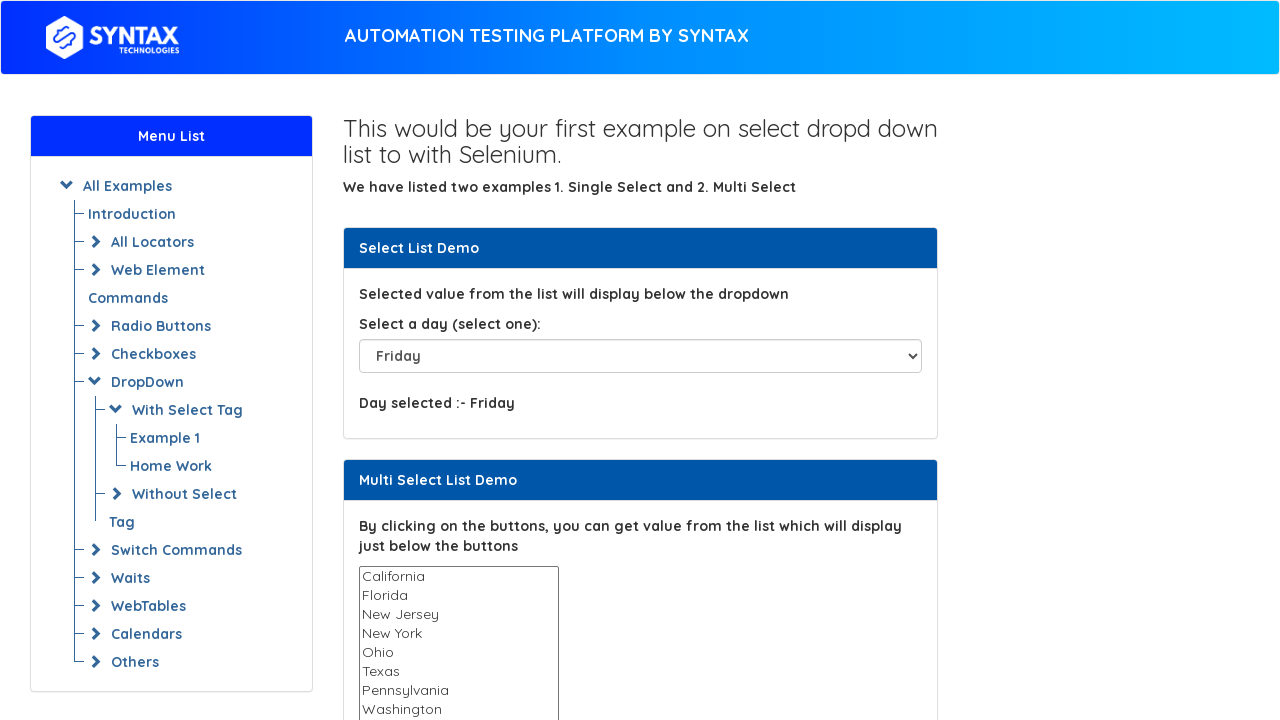

Selected dropdown option by index 7 on #select-demo
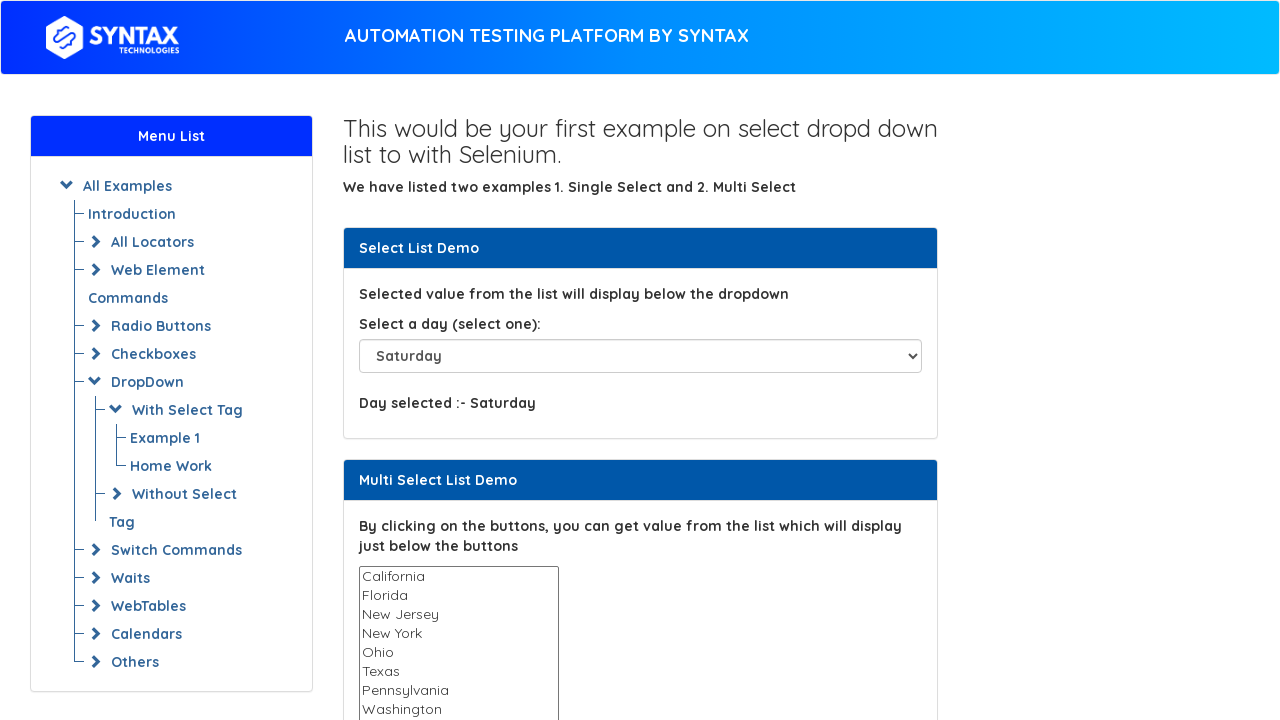

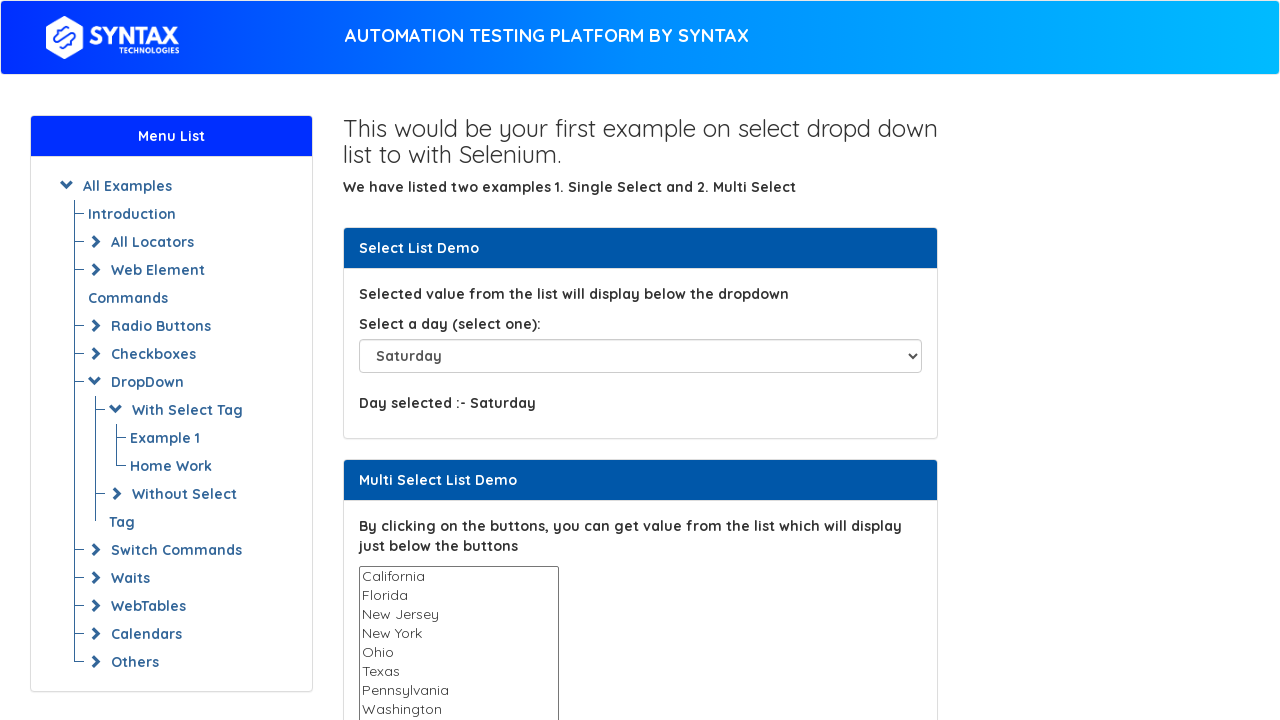